Tests drag and drop functionality within an iframe by dragging a draggable element and dropping it onto a droppable target

Starting URL: https://jqueryui.com/droppable/

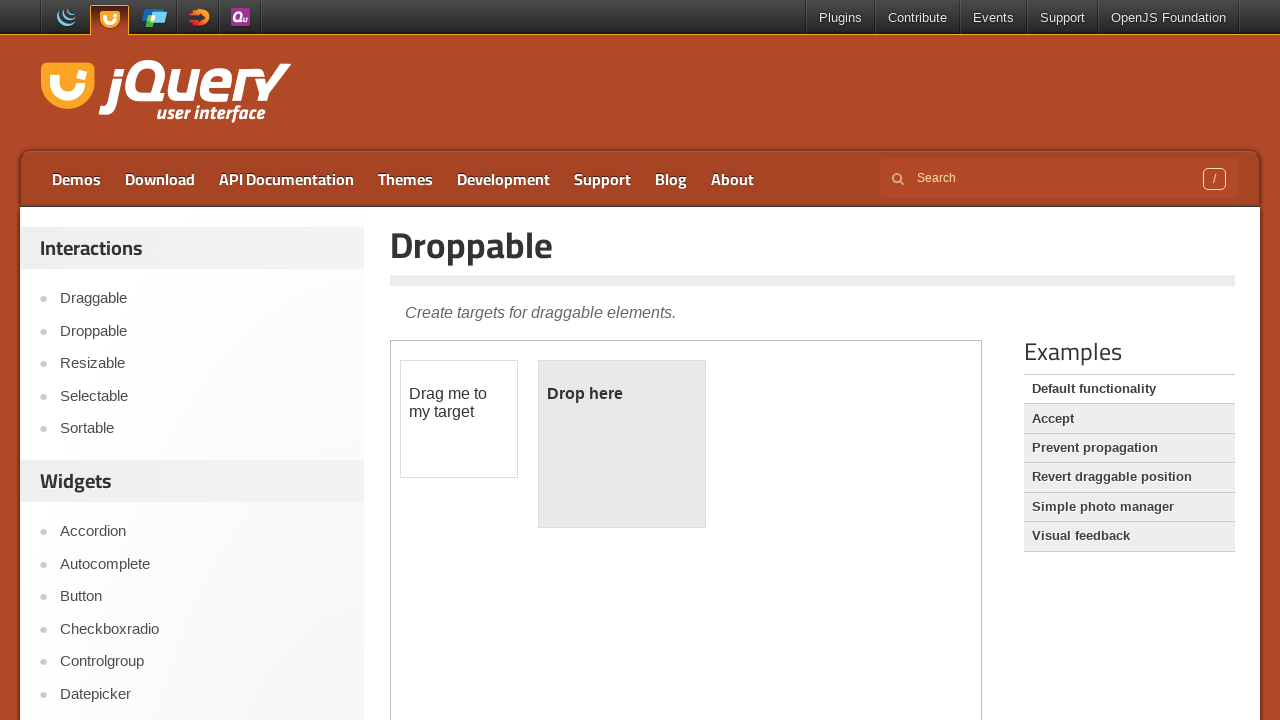

Waited for demo iframe to load
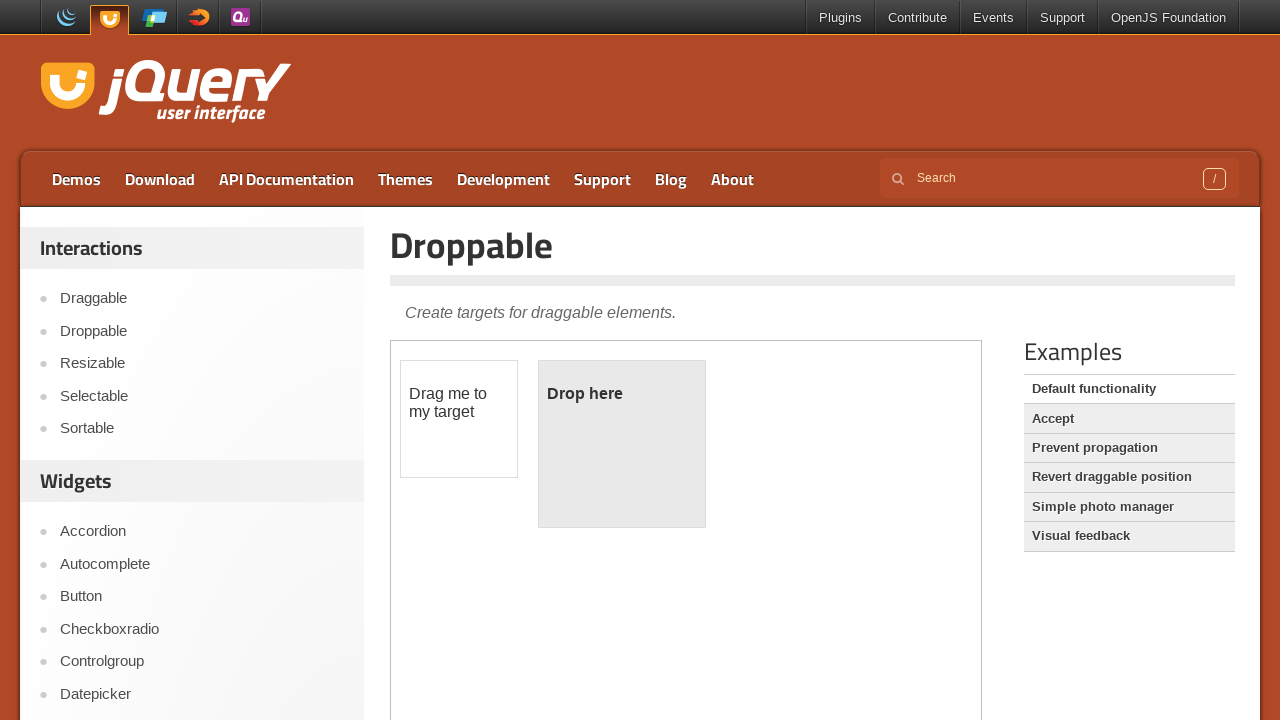

Located the demo iframe
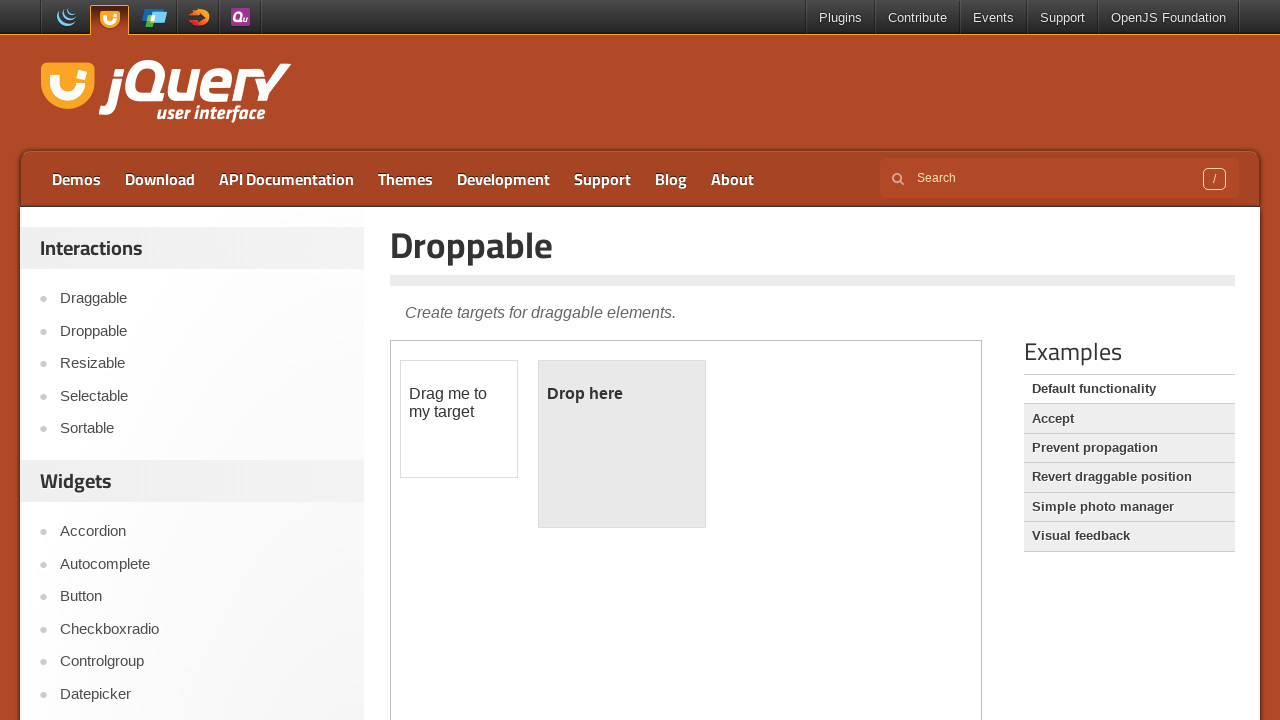

Clicked on the draggable element at (459, 419) on .demo-frame >> nth=0 >> internal:control=enter-frame >> #draggable
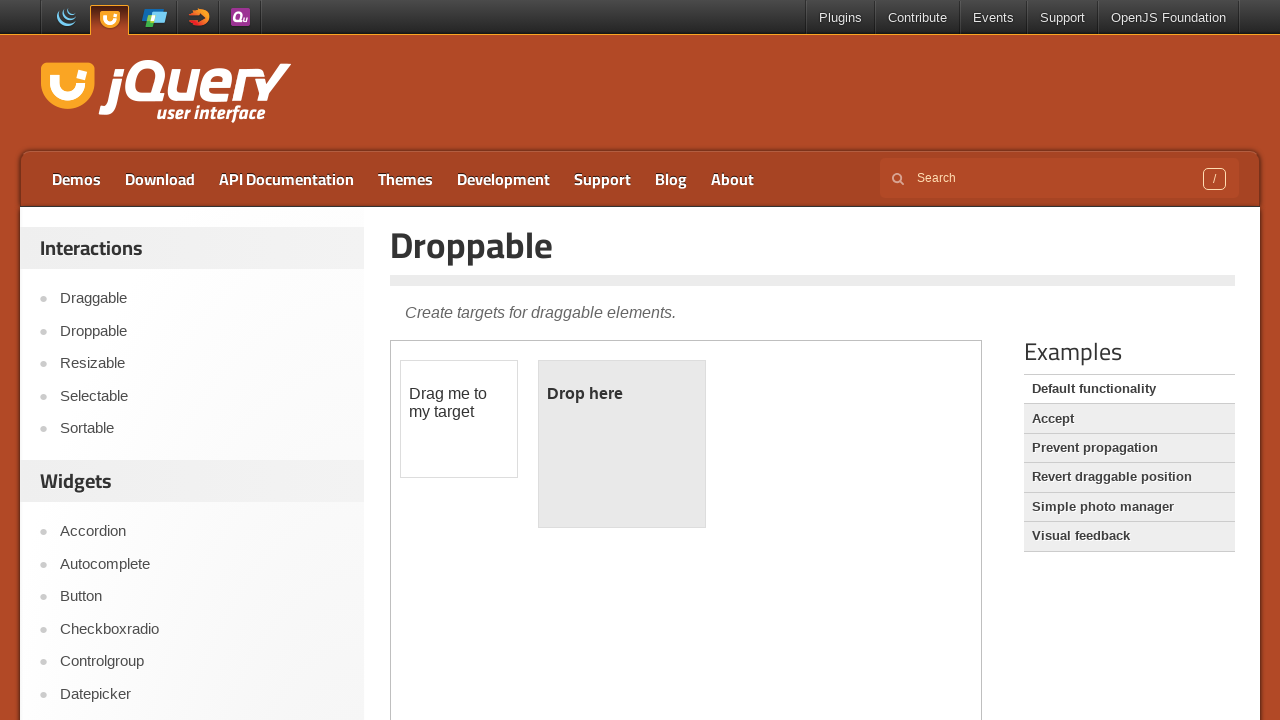

Located draggable and droppable elements
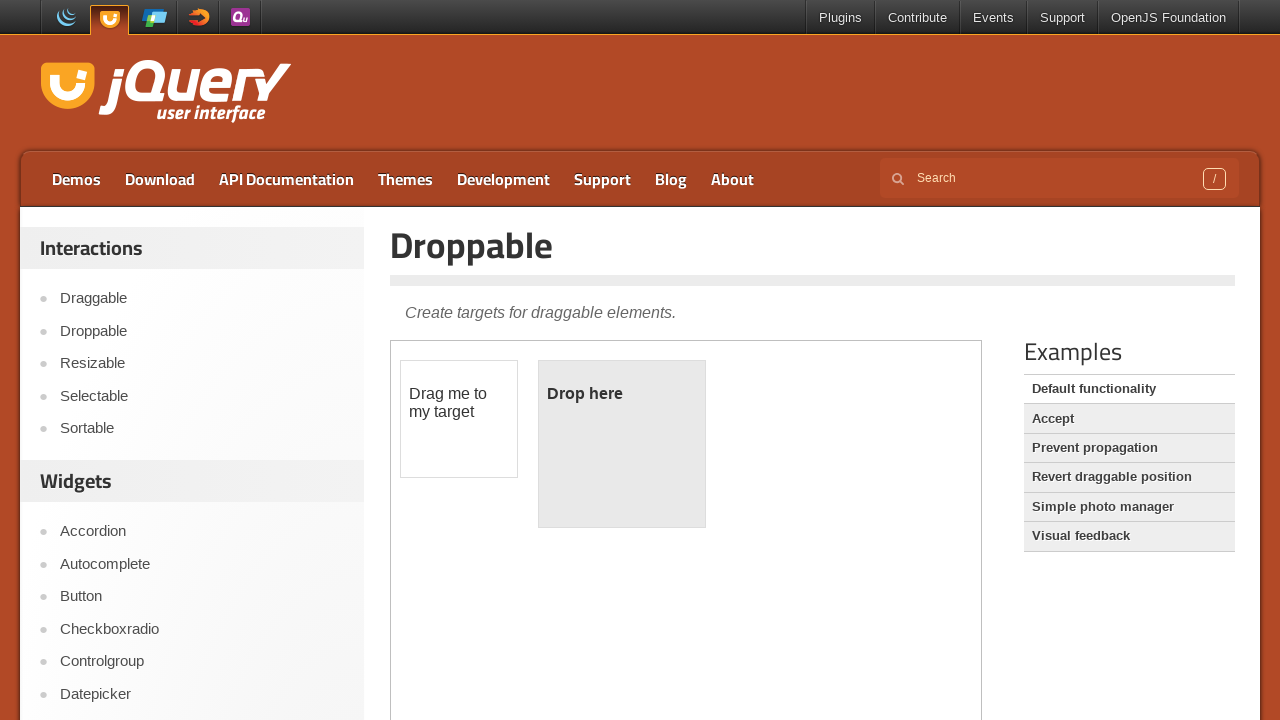

Dragged and dropped the element onto the target at (622, 444)
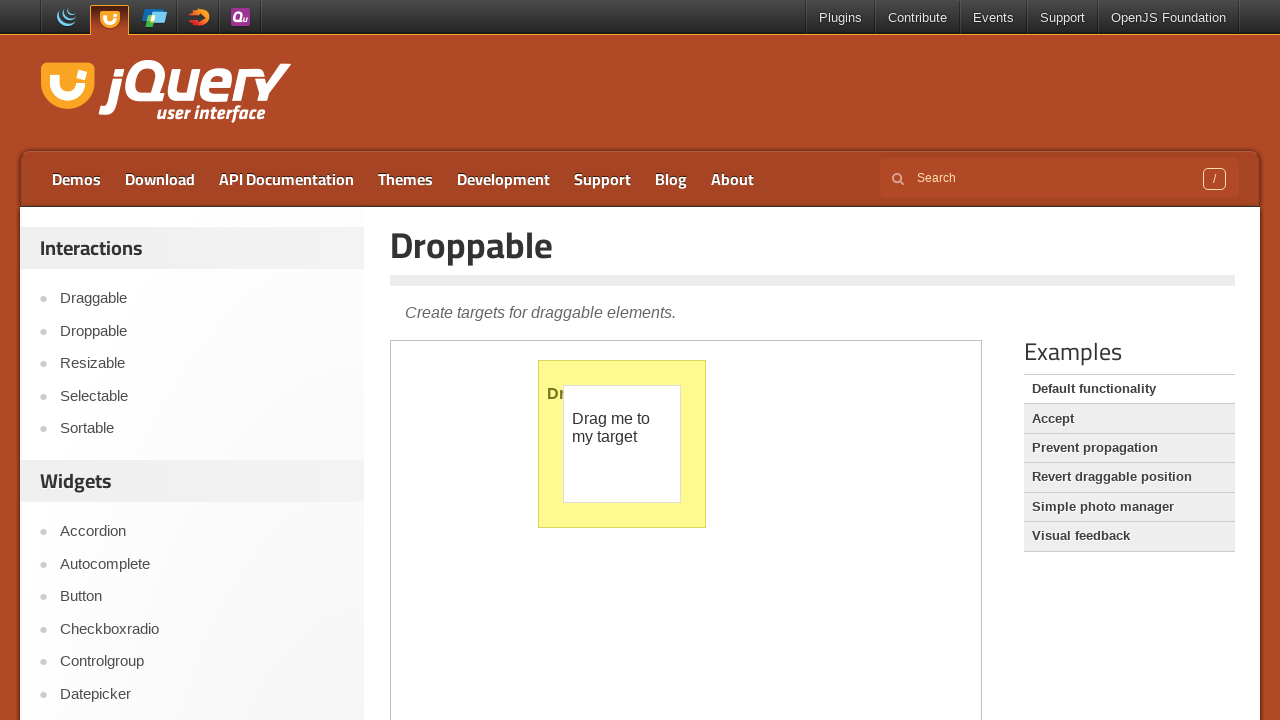

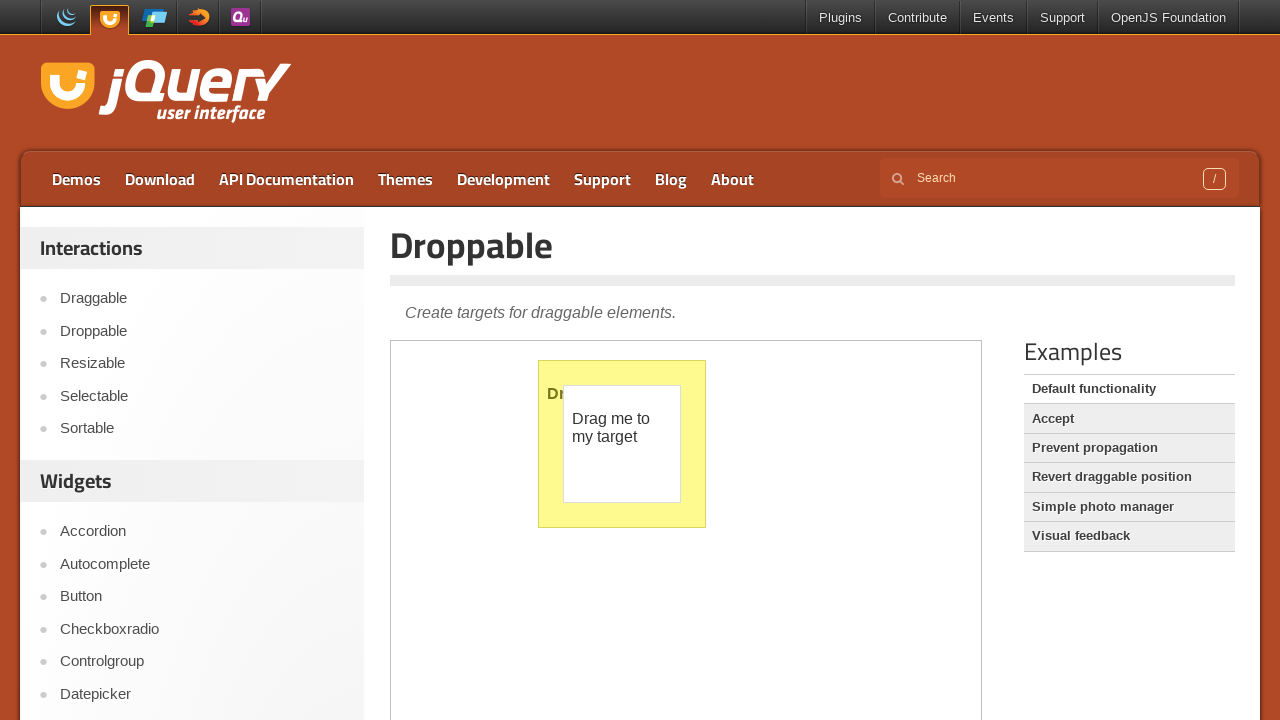